Navigates to the checkboxes page and checks all checkboxes, then verifies they are all in checked state

Starting URL: https://the-internet.herokuapp.com/

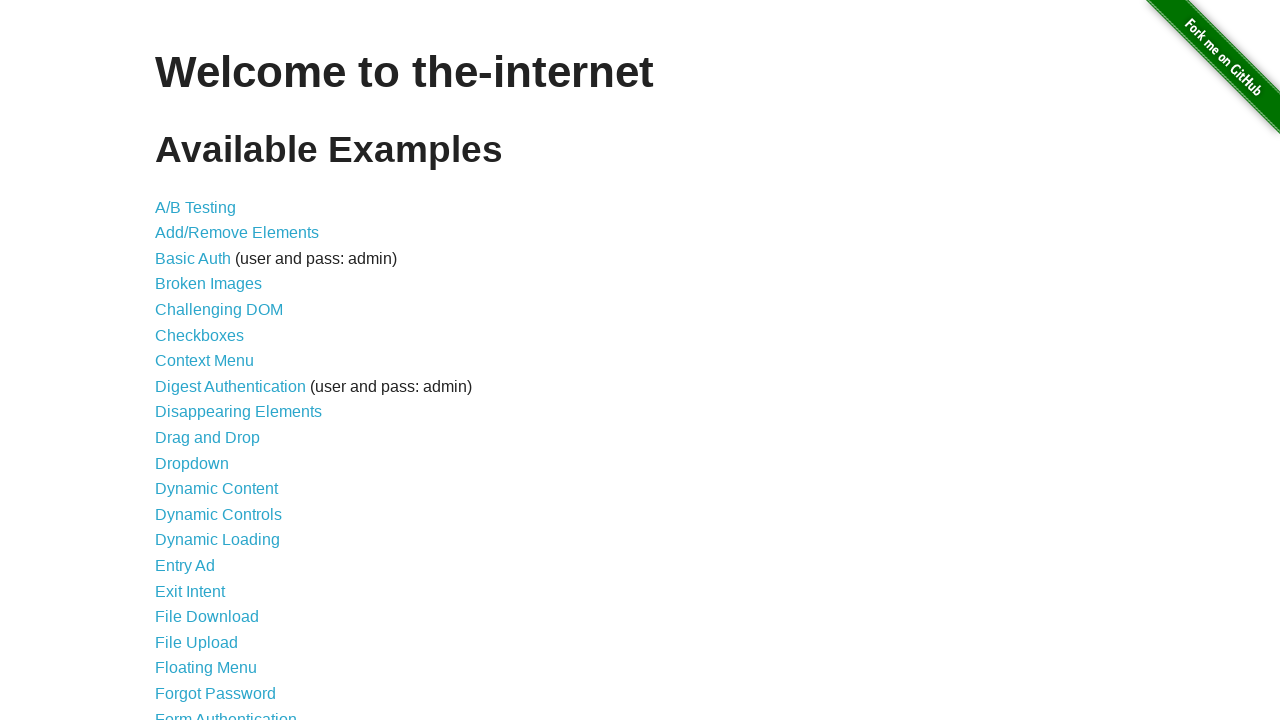

Clicked on Checkboxes link from welcome page at (200, 335) on a[href='/checkboxes']
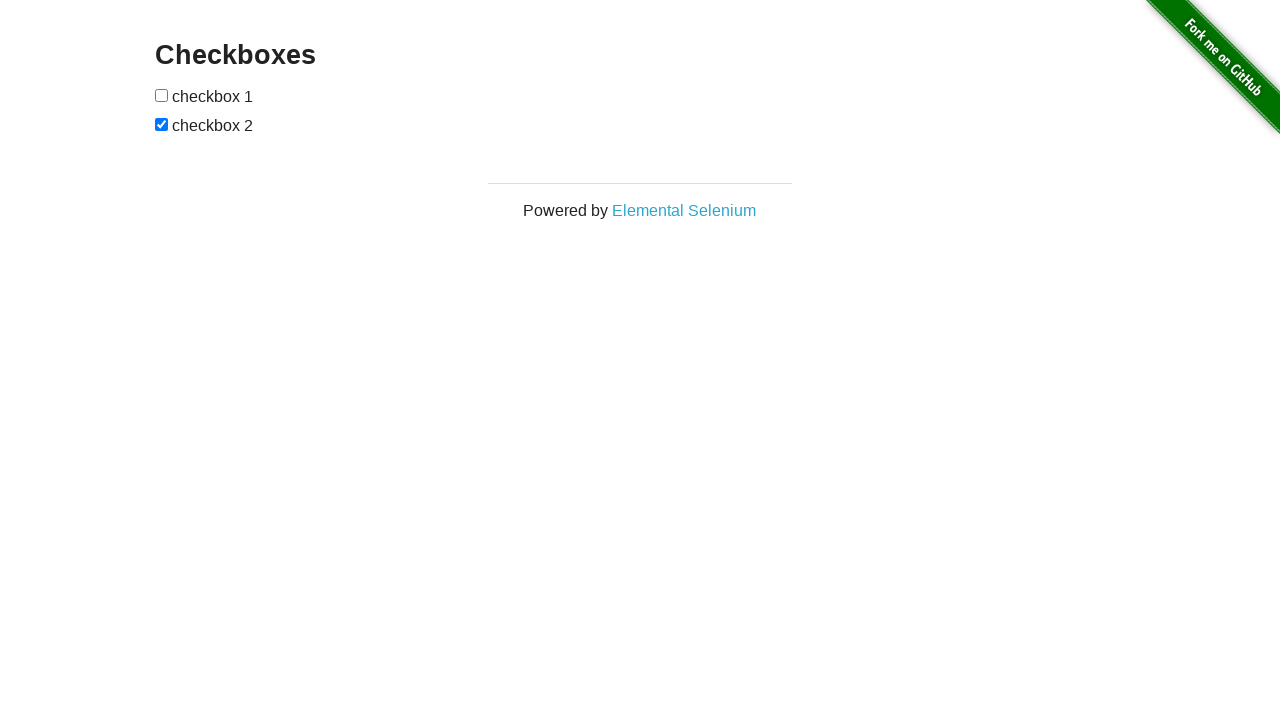

Checkboxes page loaded
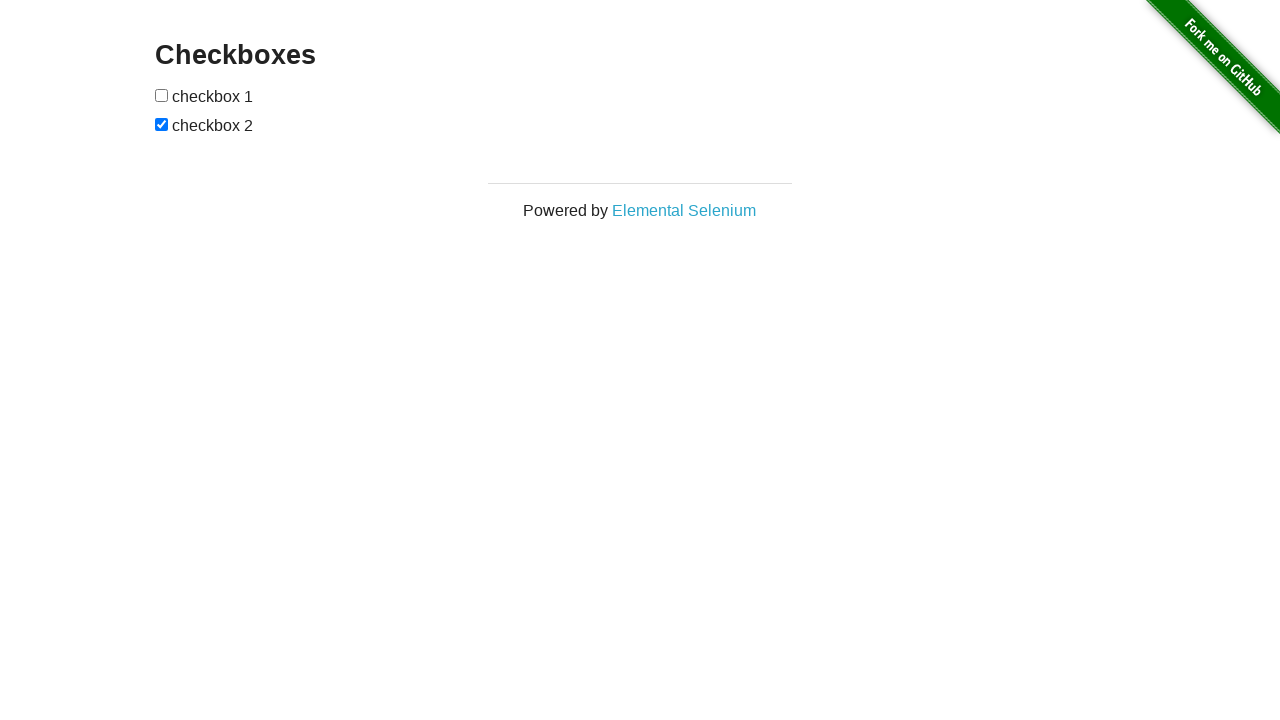

Found 2 checkboxes on the page
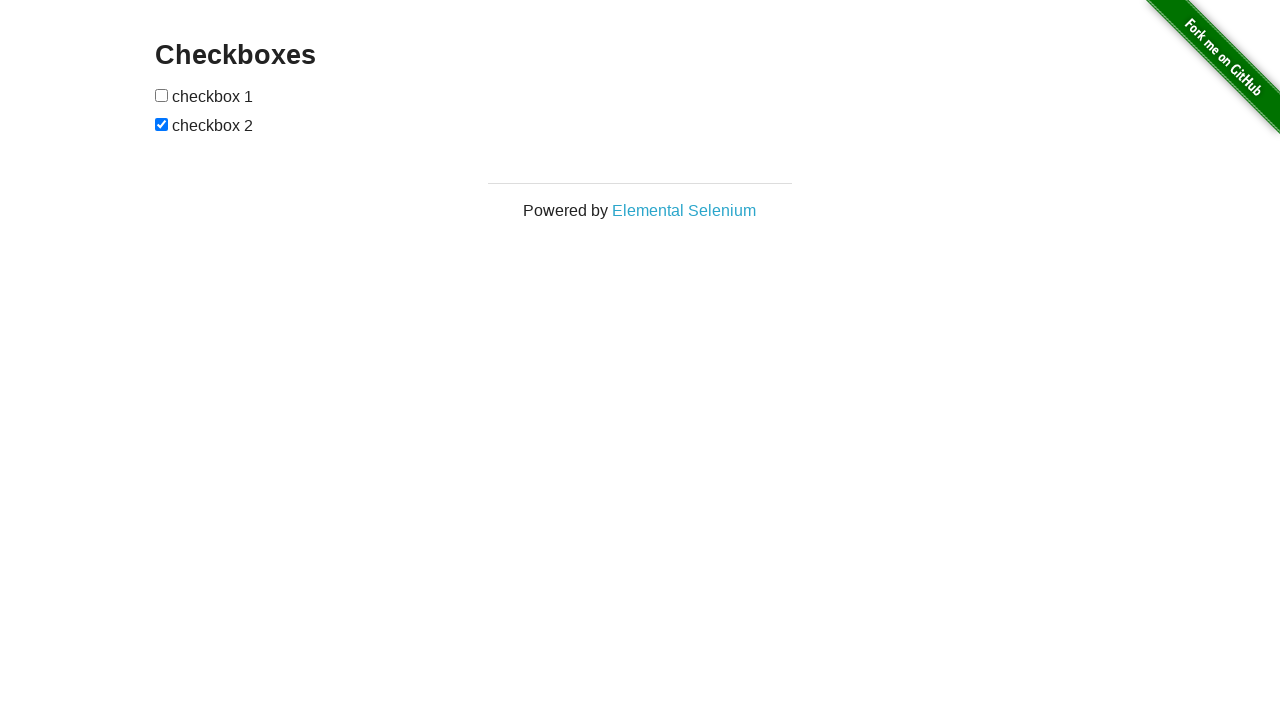

Checked checkbox 1 at (162, 95) on input[type='checkbox'] >> nth=0
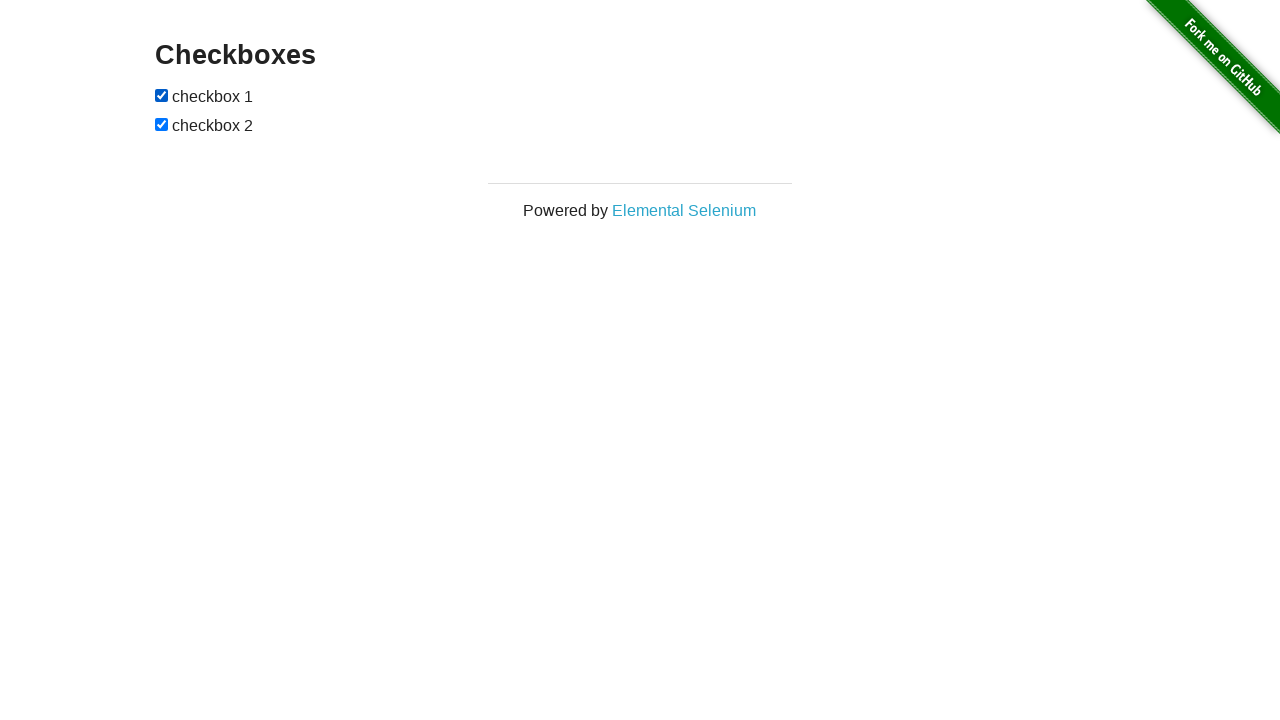

Verified checkbox 1 is in checked state
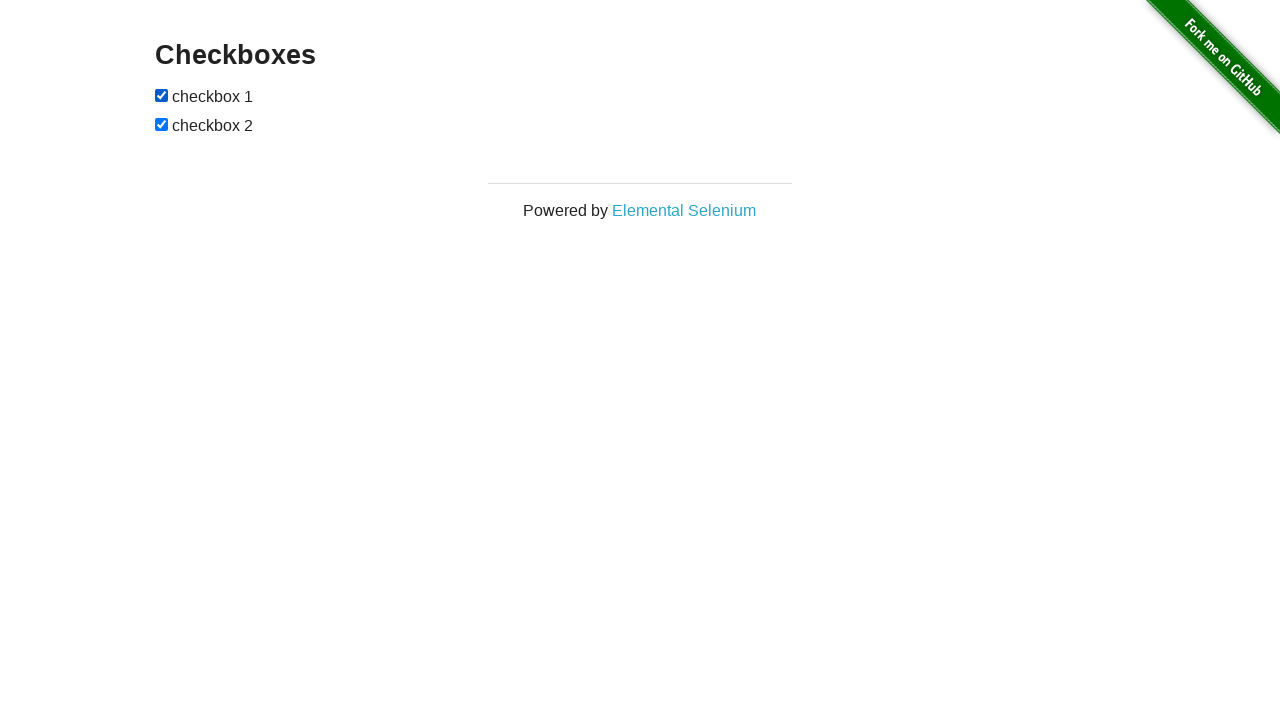

Verified checkbox 2 is in checked state
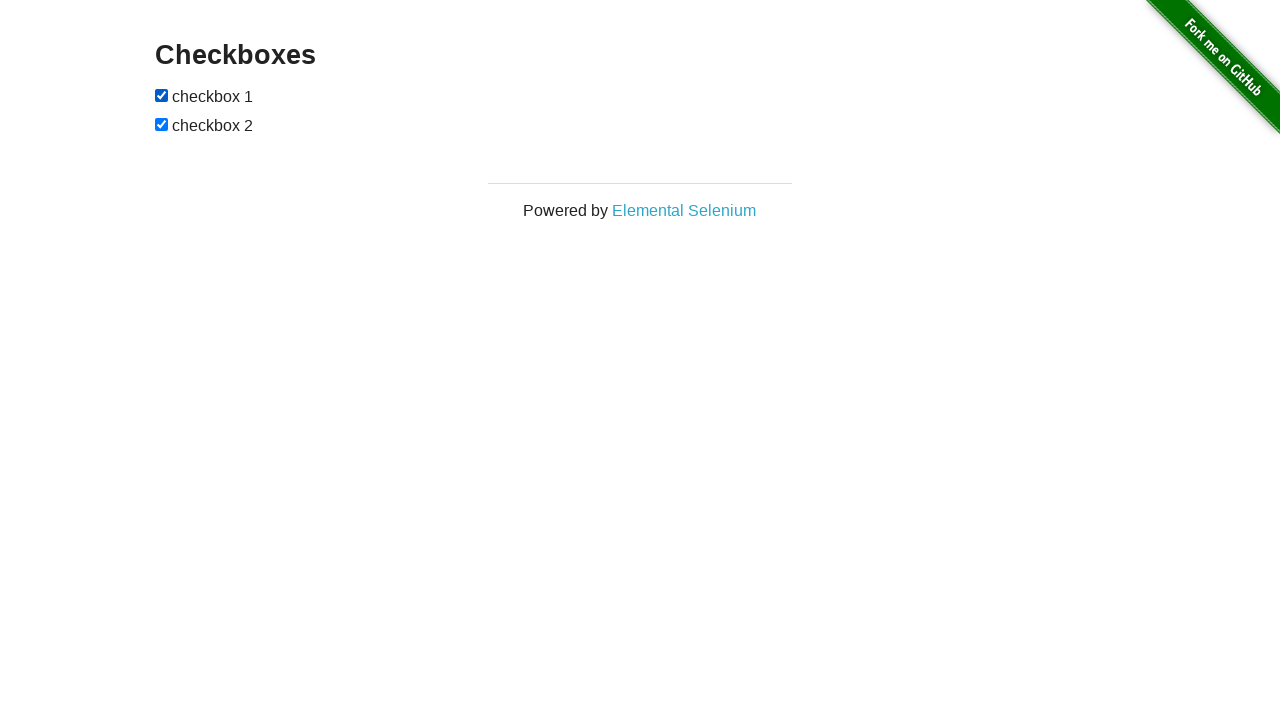

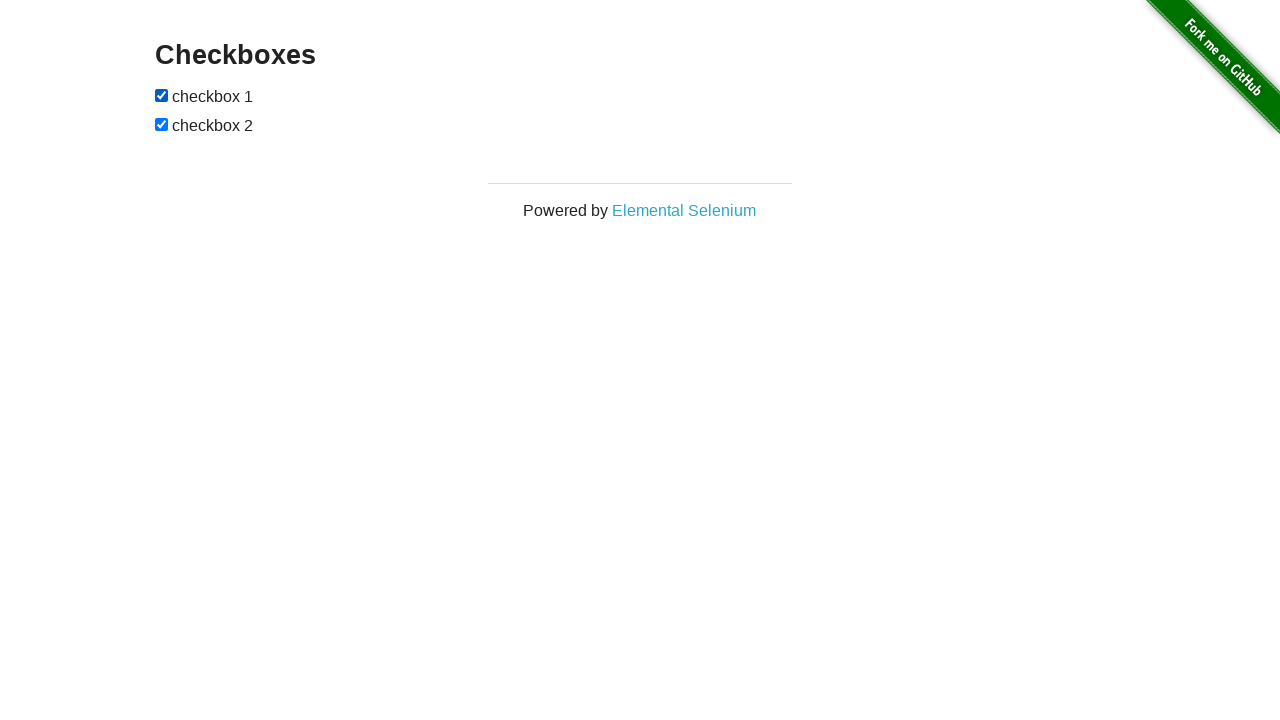